Tests JavaScript alert handling by clicking a button that triggers an alert, accepting the alert, and verifying the result message is displayed

Starting URL: https://training-support.net/webelements/alerts

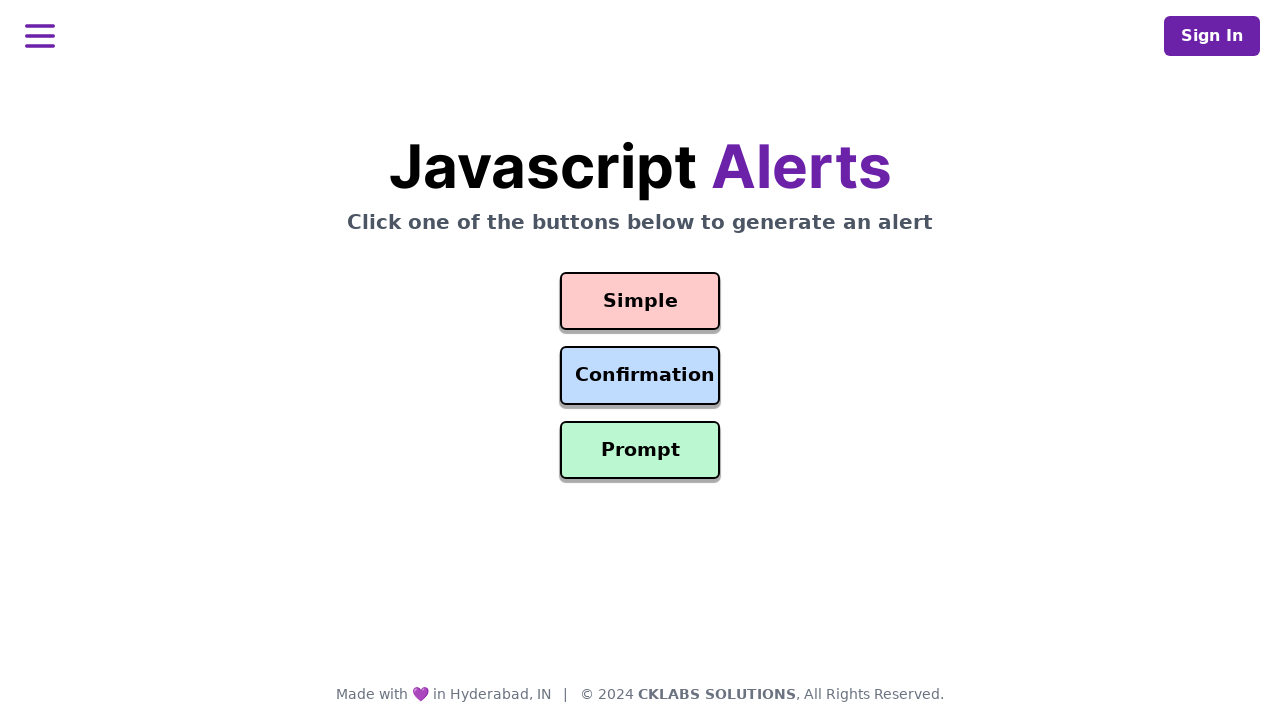

Clicked the button to trigger the simple alert at (640, 301) on #simple
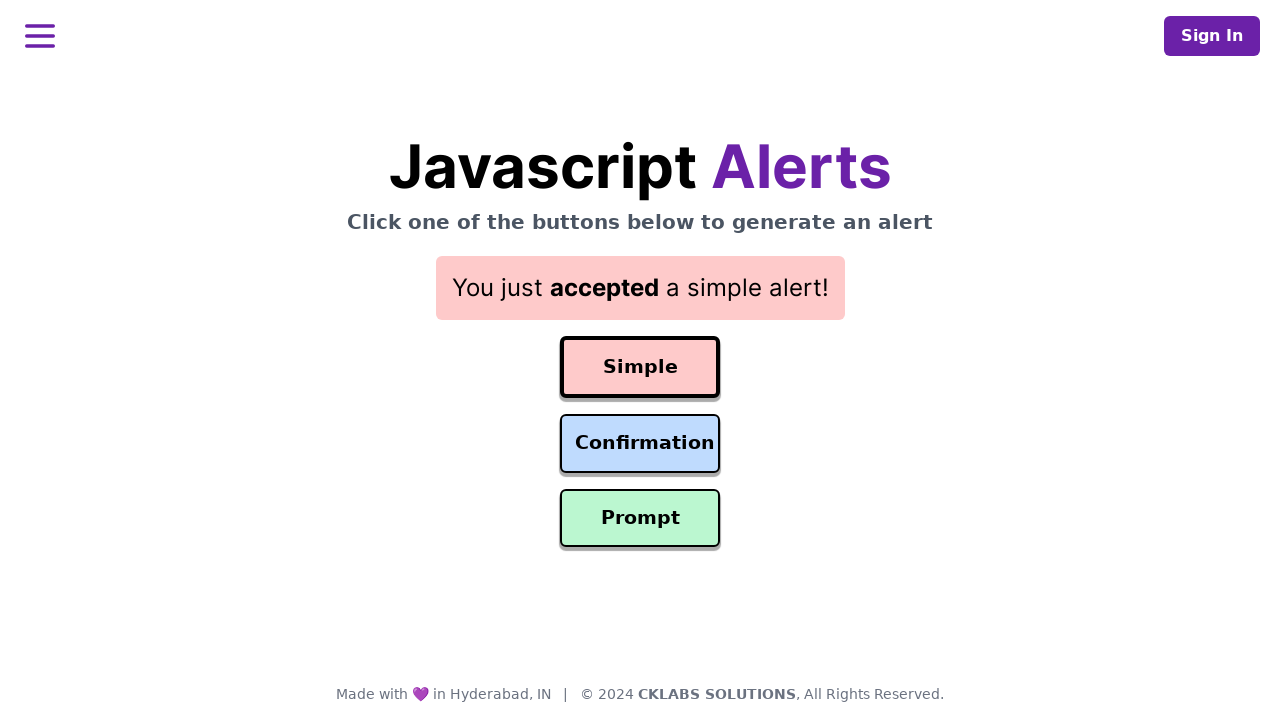

Set up dialog handler to accept the alert
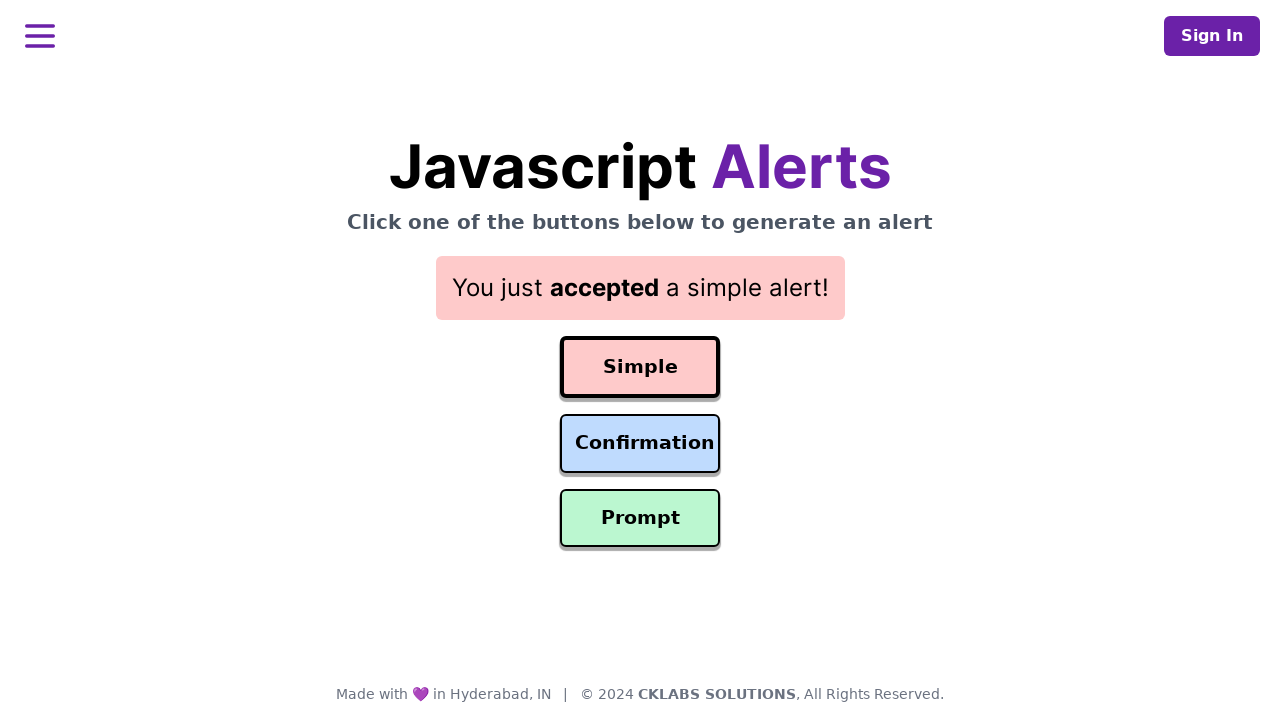

Result message is displayed after accepting the alert
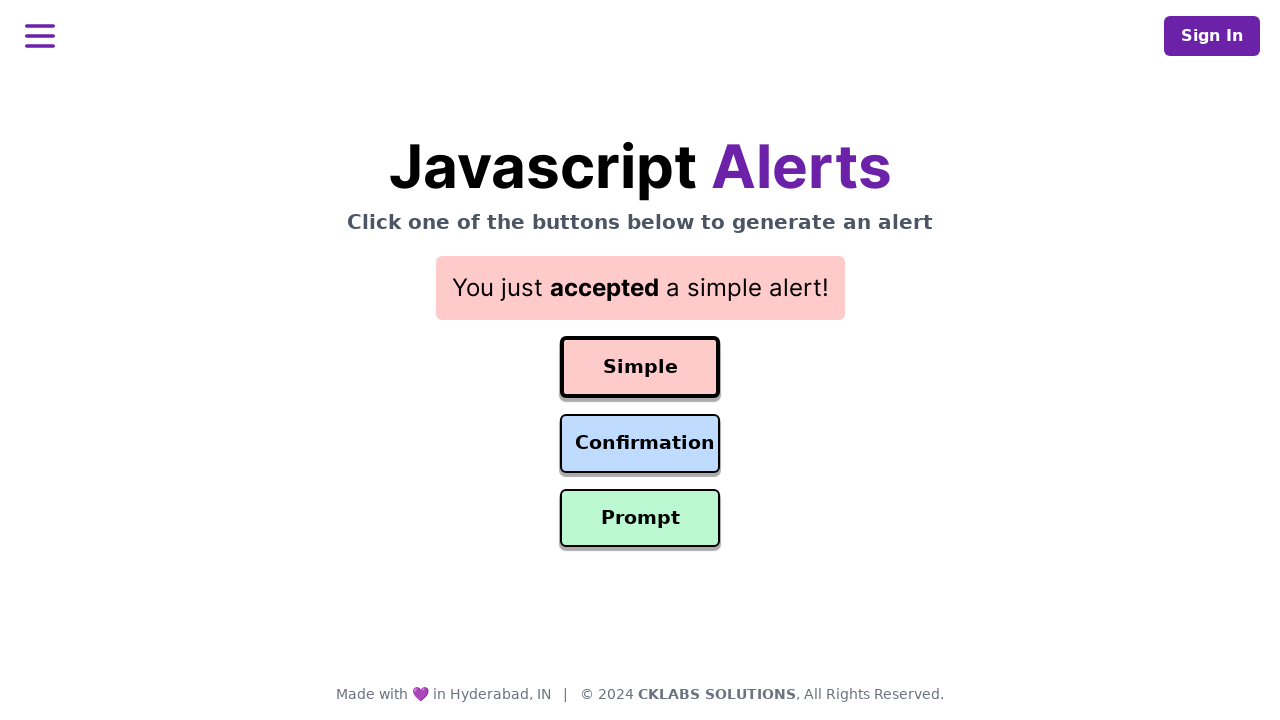

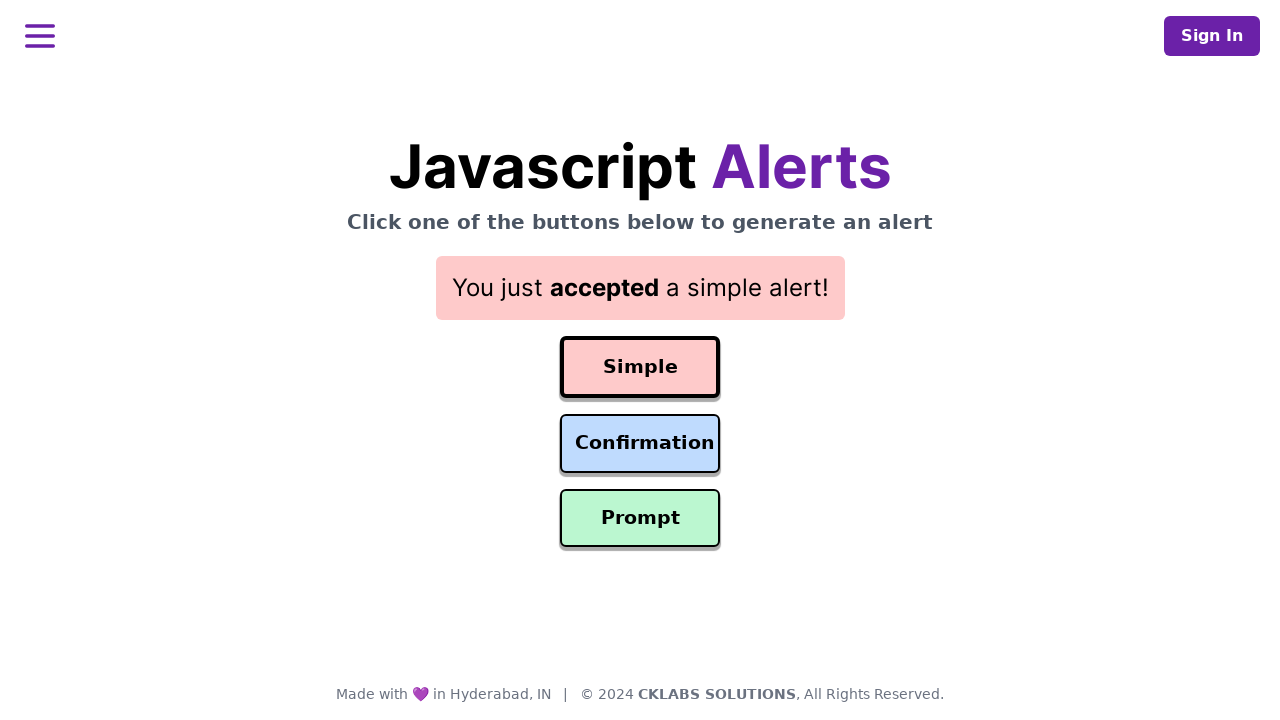